Tests radio button selection functionality by selecting payment method and delivery option, then continuing

Starting URL: https://demoapps.qspiders.com/ui

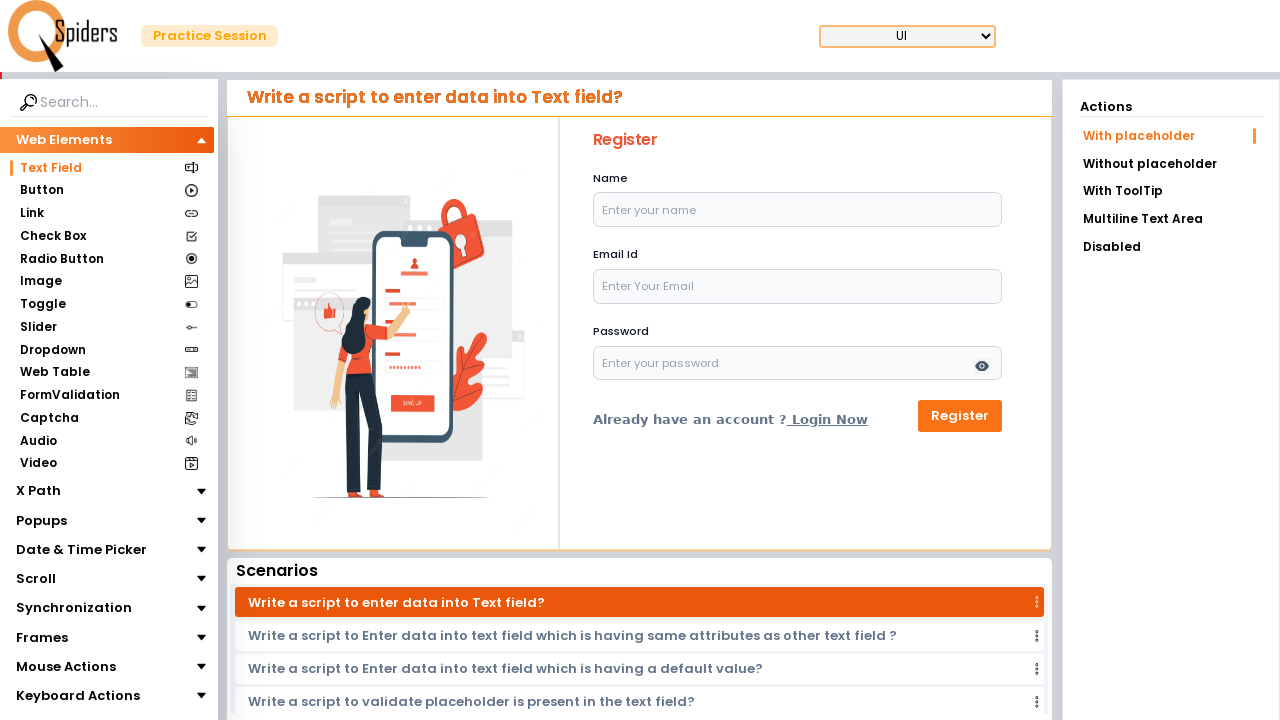

Clicked on Radio Button section at (62, 259) on xpath=//section[text()='Radio Button']
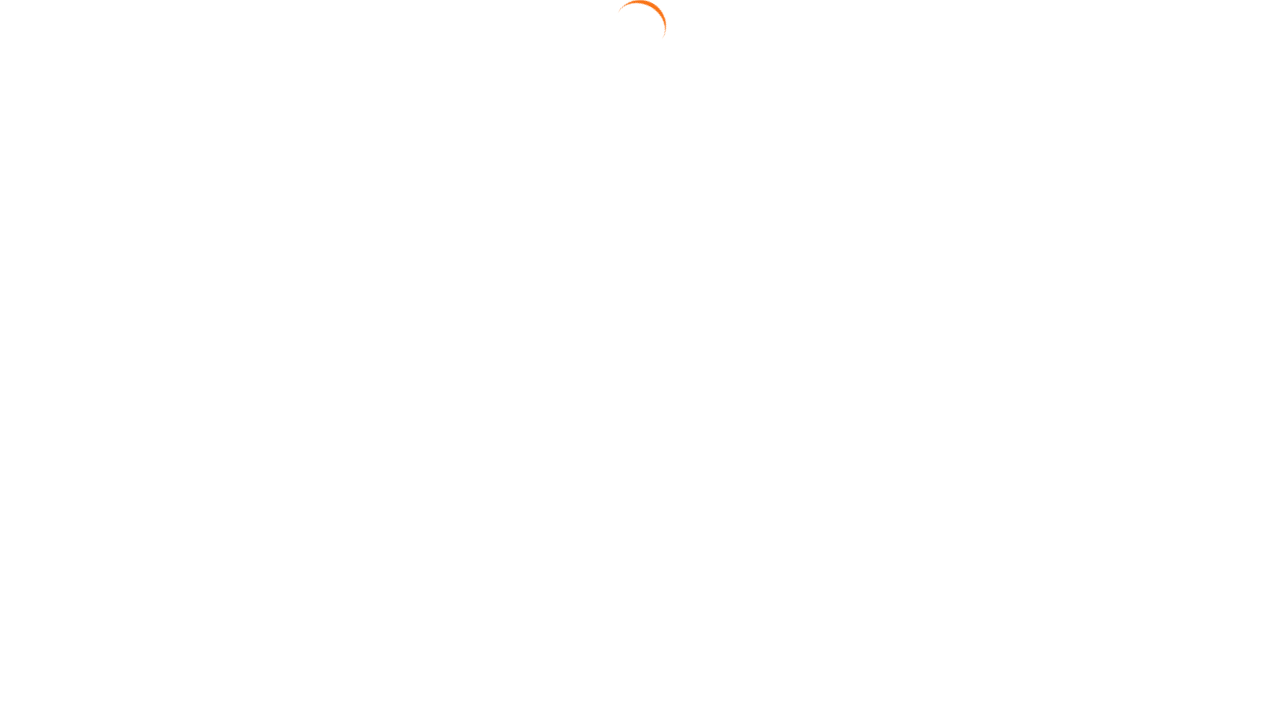

Selected UPI as payment method at (504, 204) on xpath=//span[text()='UPI']
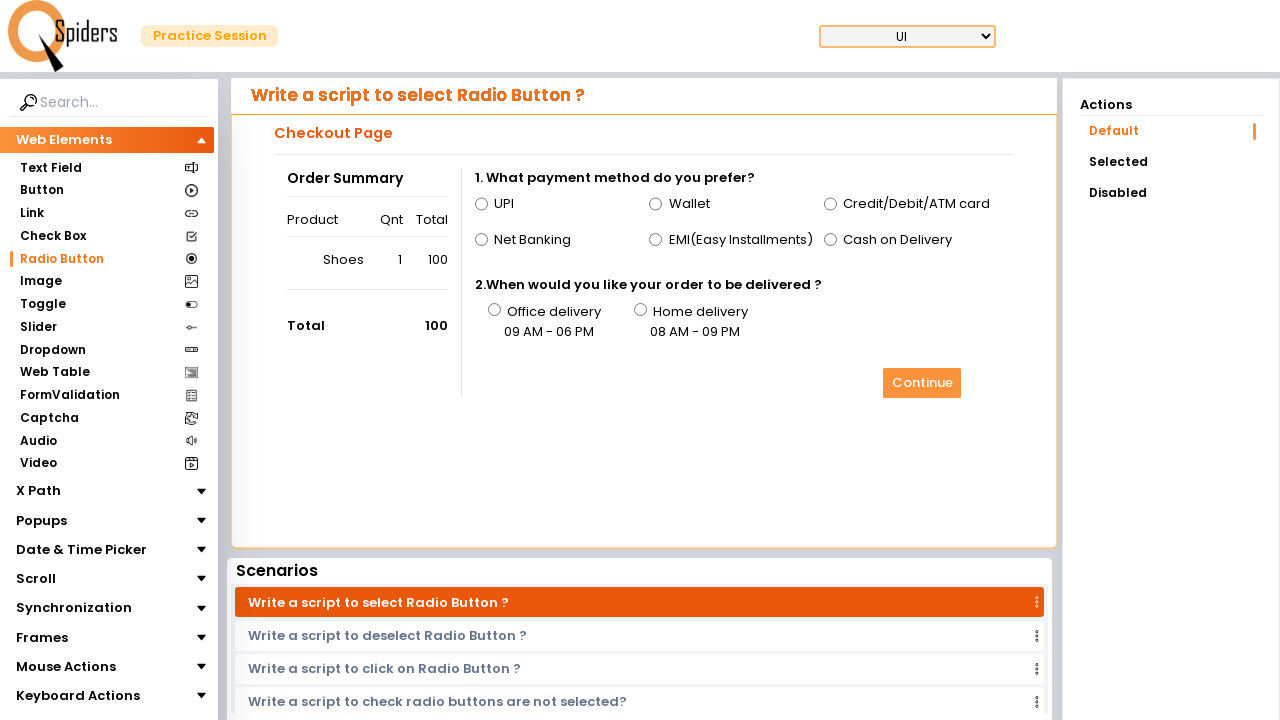

Selected Office delivery option at (554, 312) on xpath=//span[text()='Office delivery']
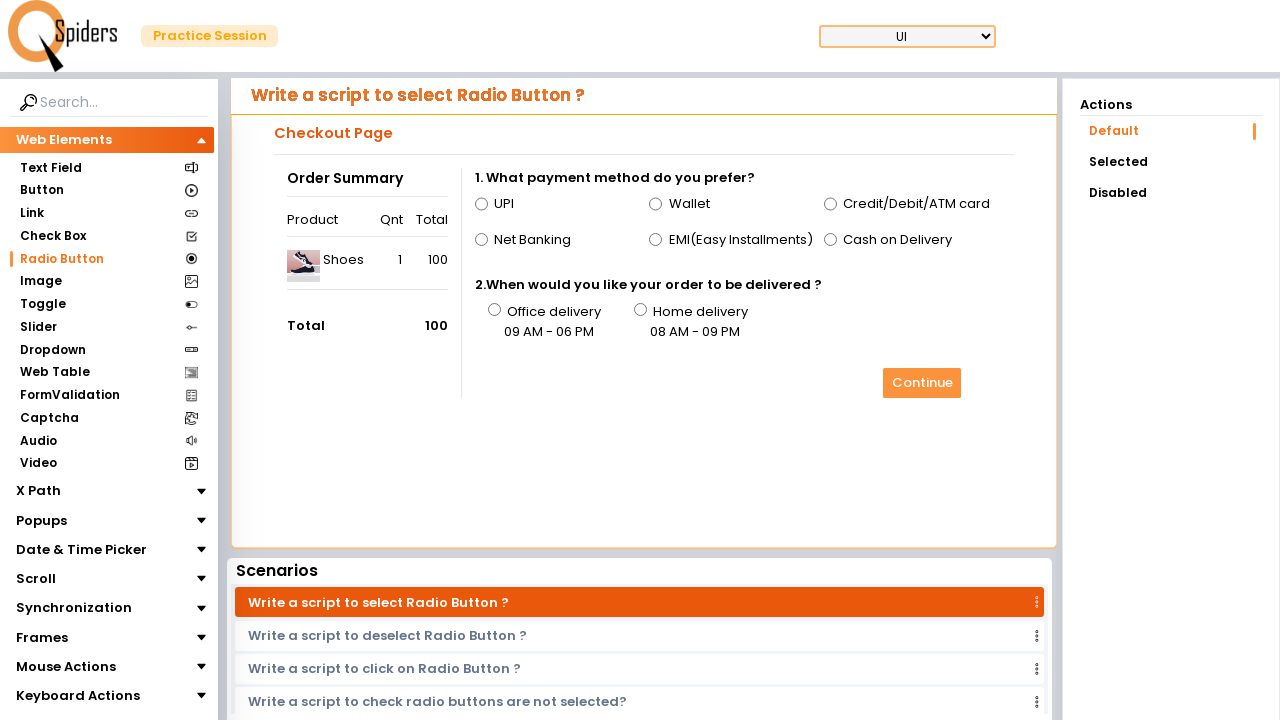

Clicked Continue button to proceed at (922, 383) on xpath=//button[text()='Continue']
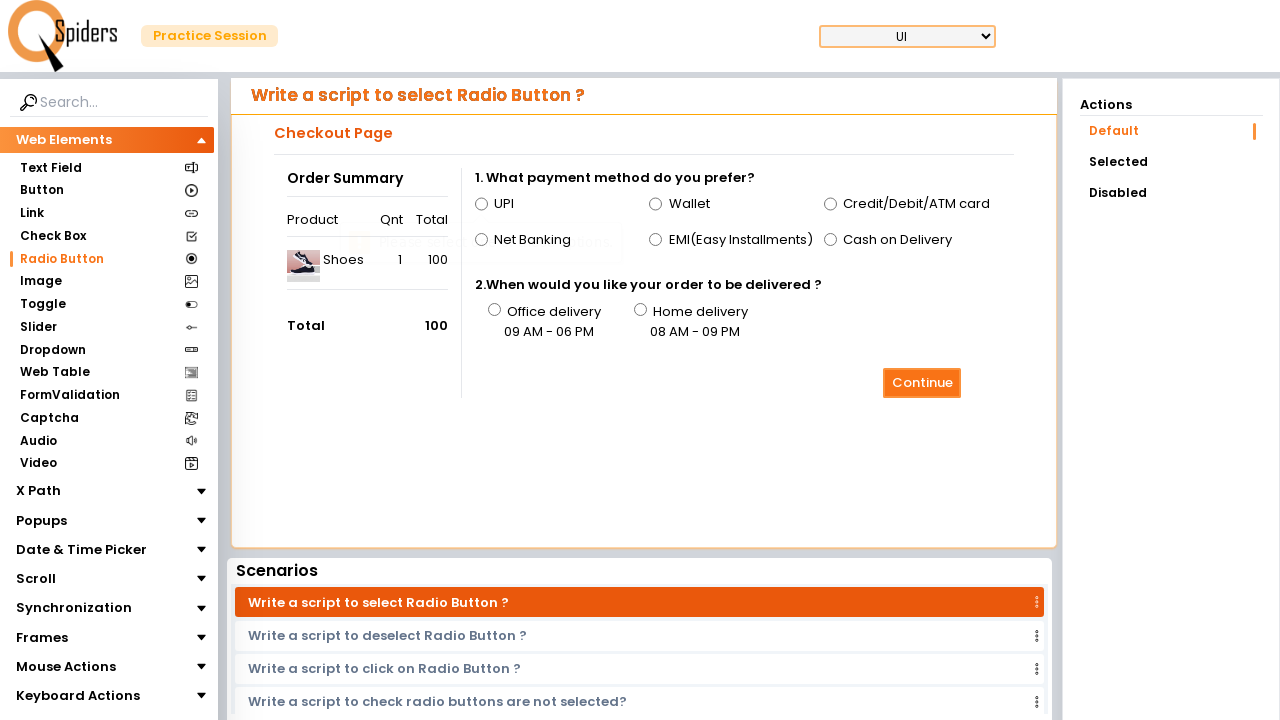

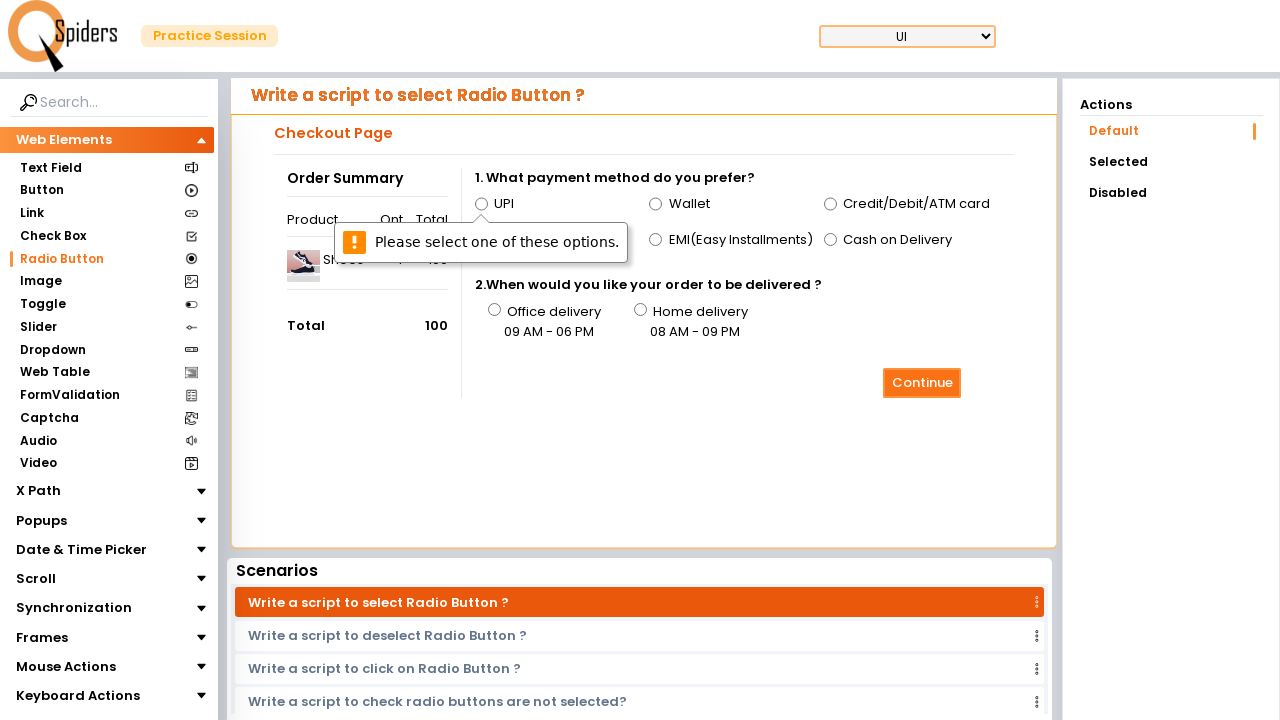